Tests registration form password confirmation validation by entering mismatched confirm password

Starting URL: https://alada.vn/tai-khoan/dang-ky.html

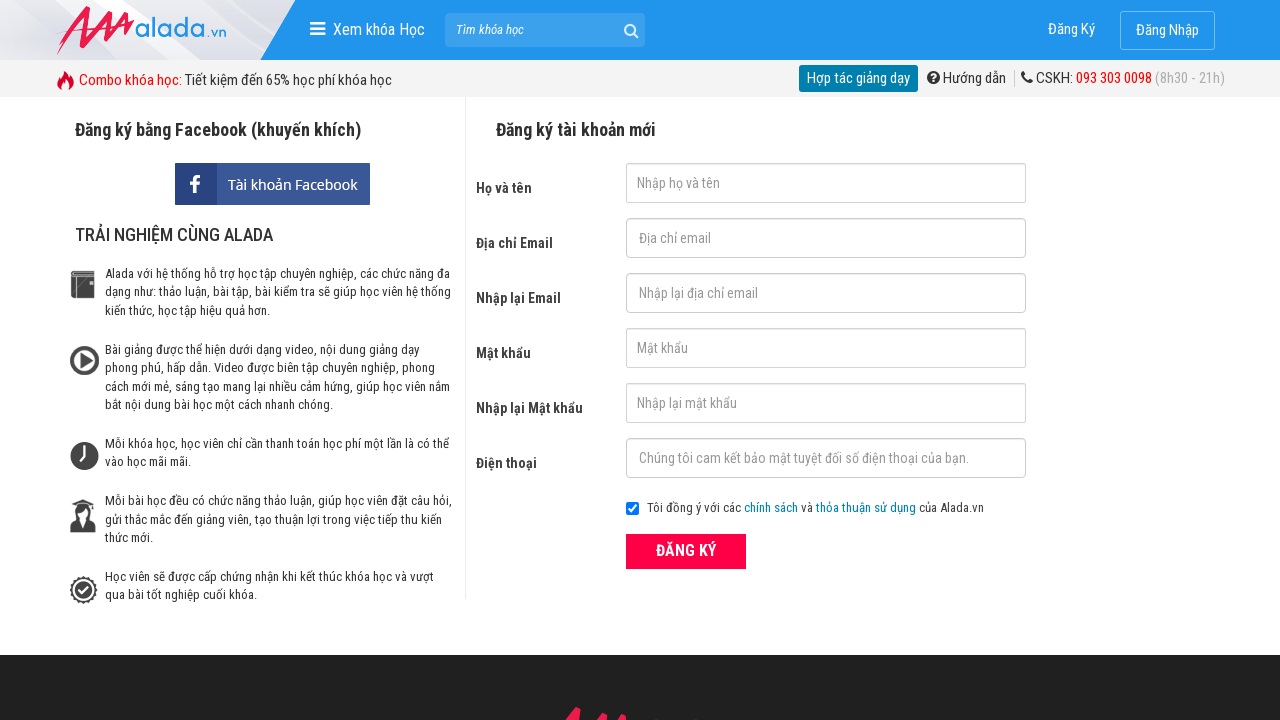

Navigated to registration page
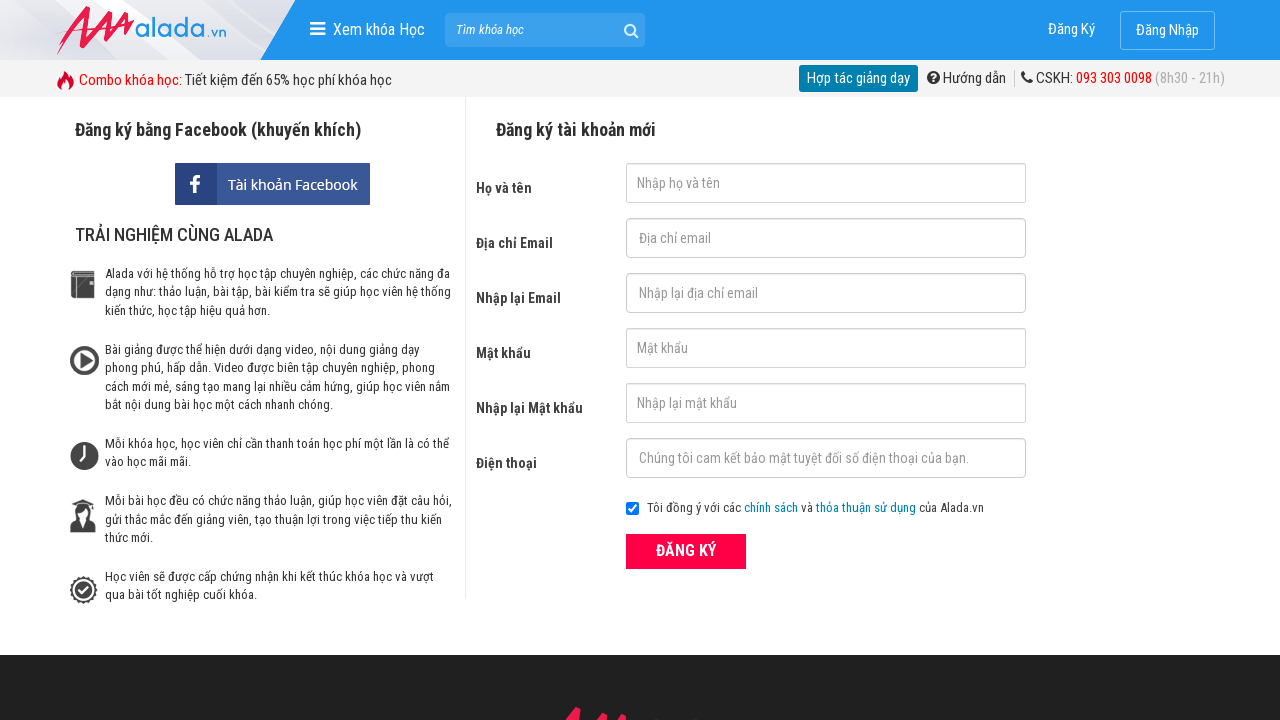

Filled first name field with 'Tuyet' on #txtFirstname
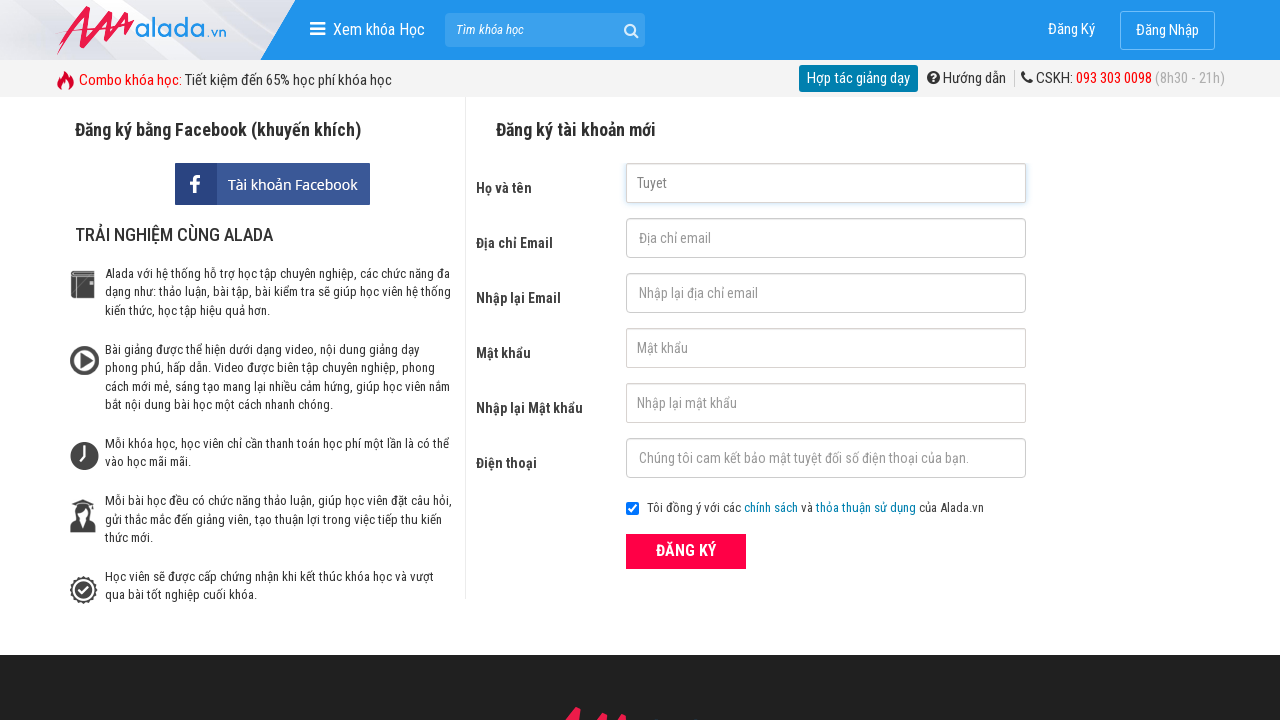

Filled email field with 'automation@gmail.net' on #txtEmail
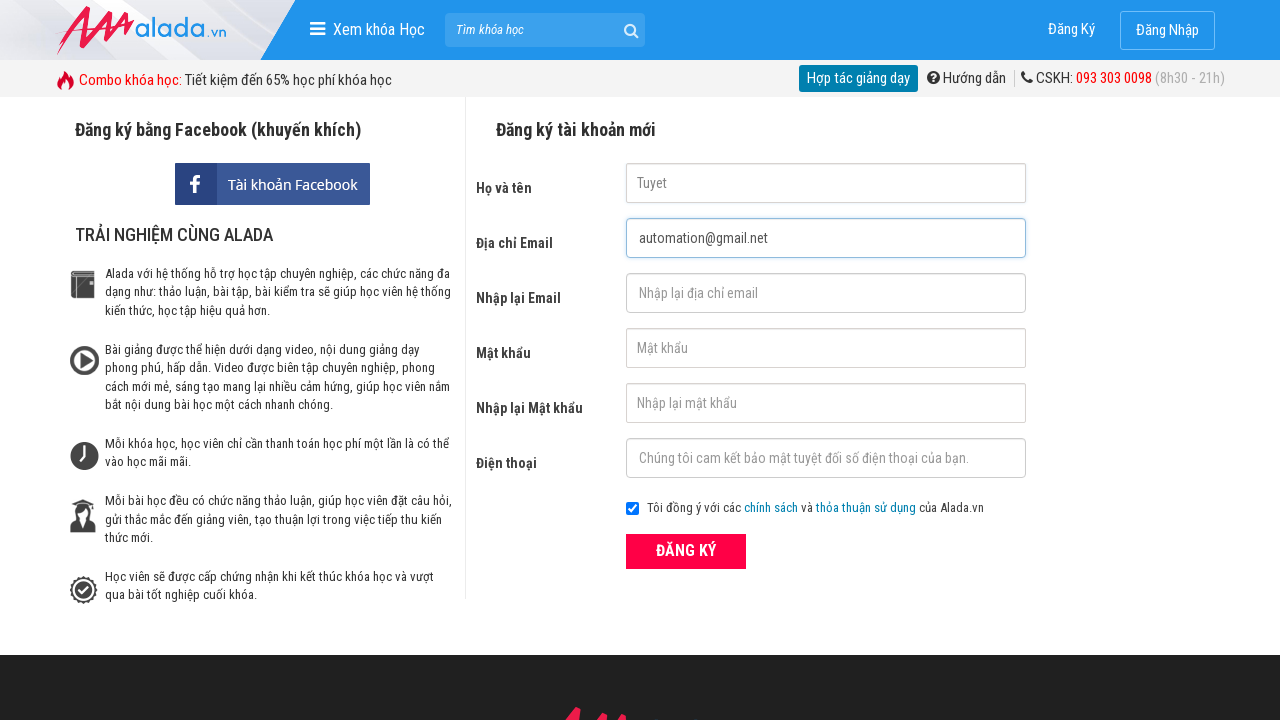

Filled confirm email field with 'automation@gmail.net' on #txtCEmail
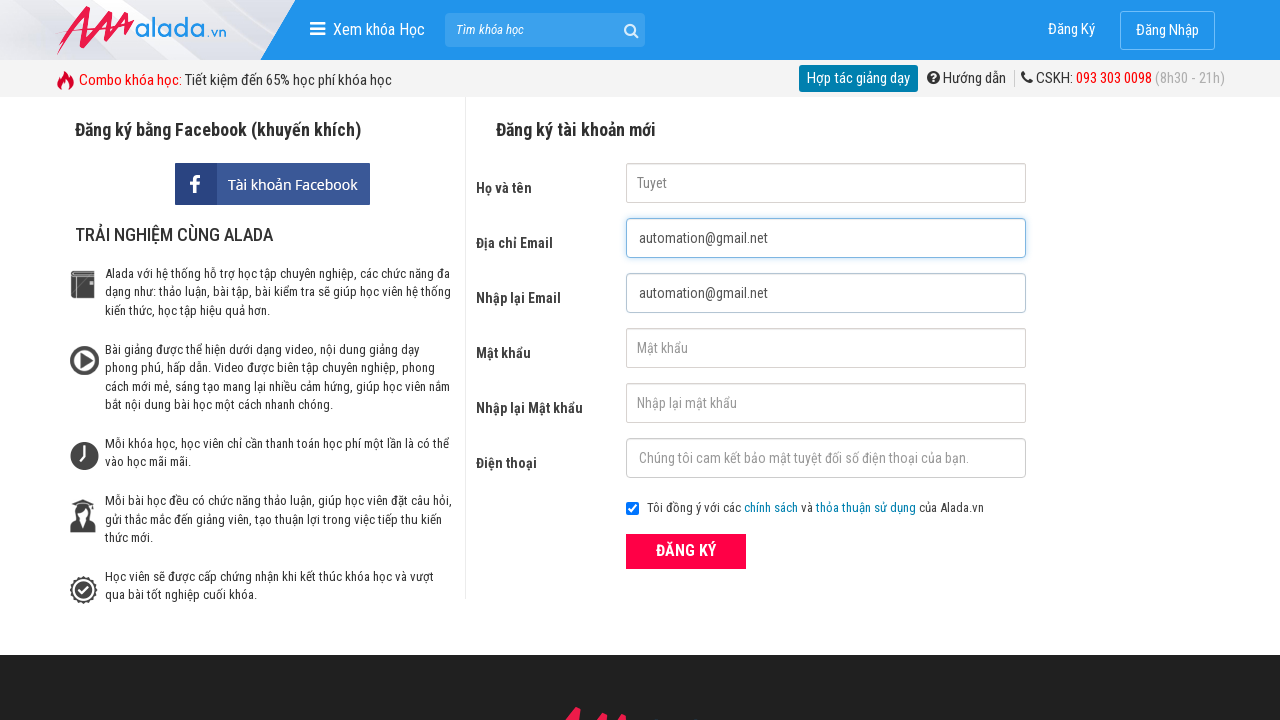

Filled password field with 'Tuyet123456_' on #txtPassword
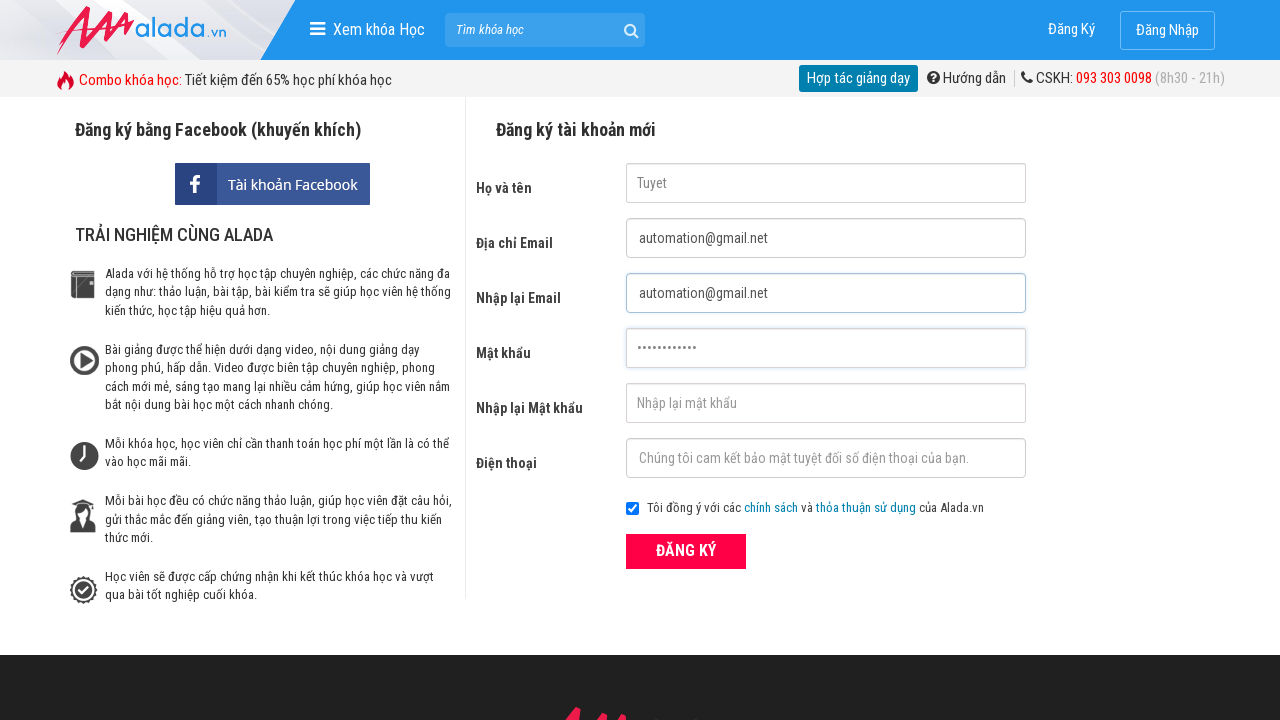

Filled confirm password field with mismatched password '1234567' on #txtCPassword
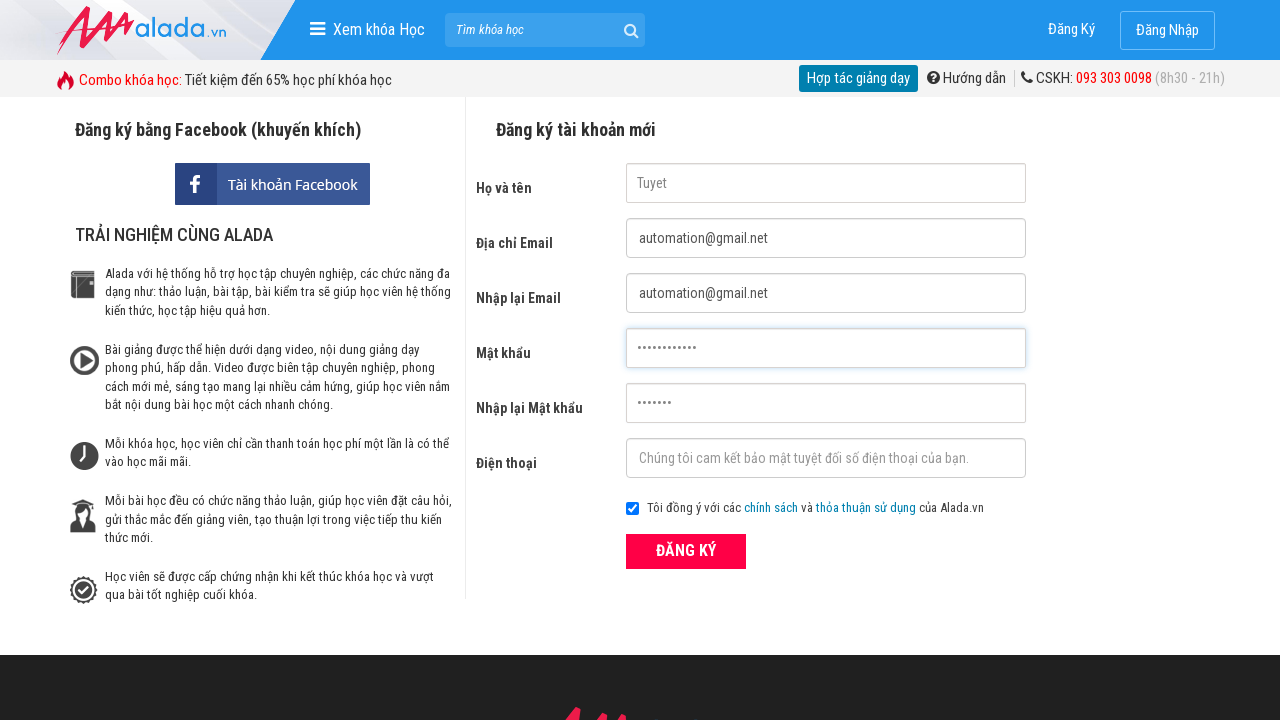

Filled phone number field with '0912345678' on #txtPhone
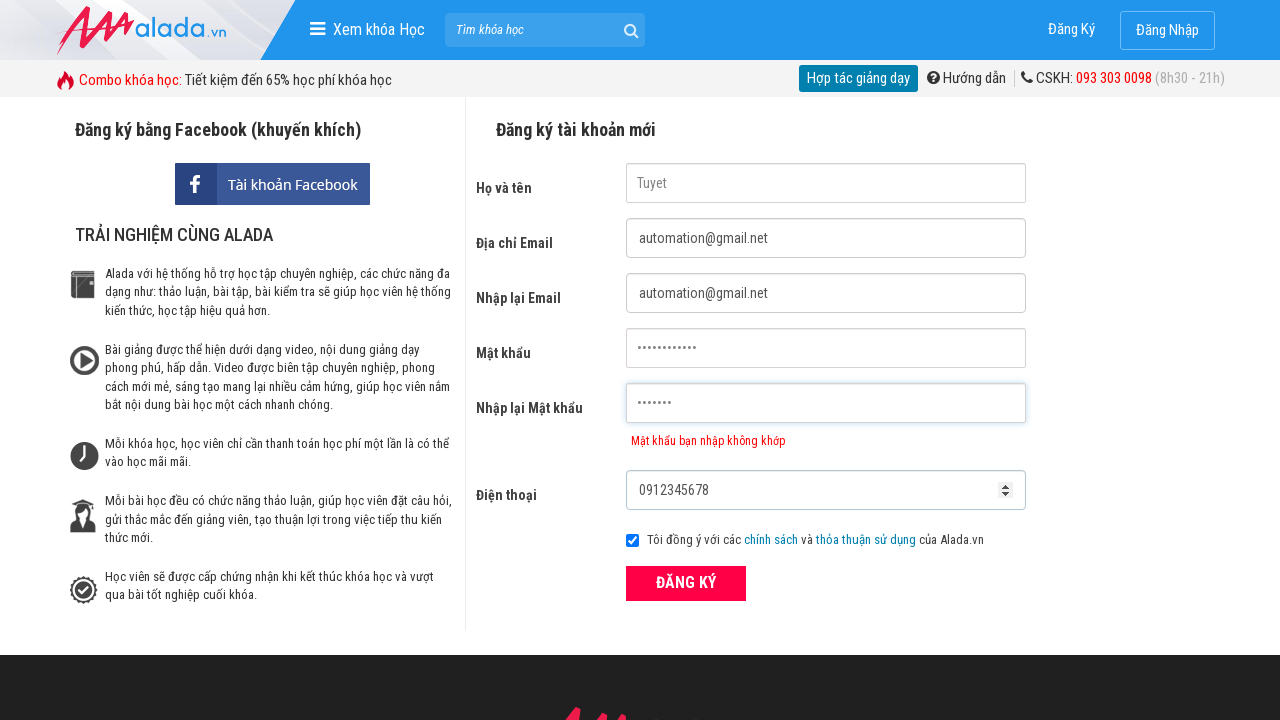

Clicked register button at (686, 583) on xpath=//form[@id='frmLogin']//button
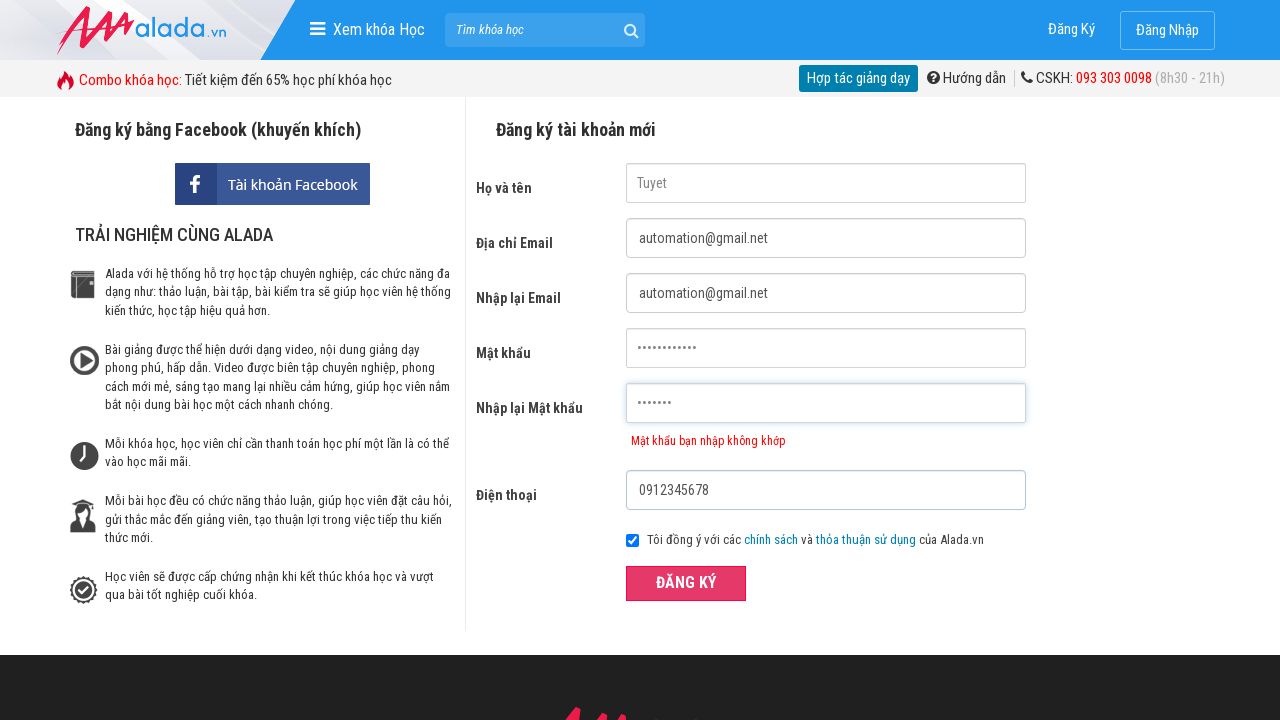

Confirm password error message appeared
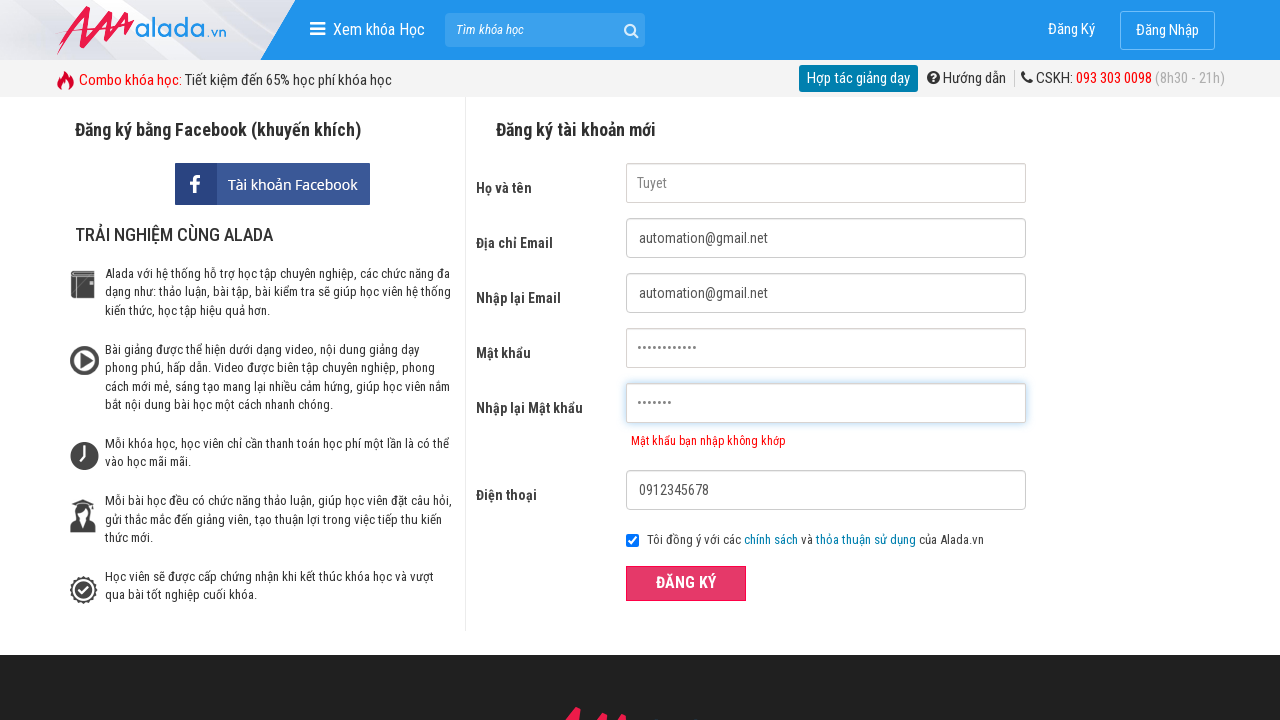

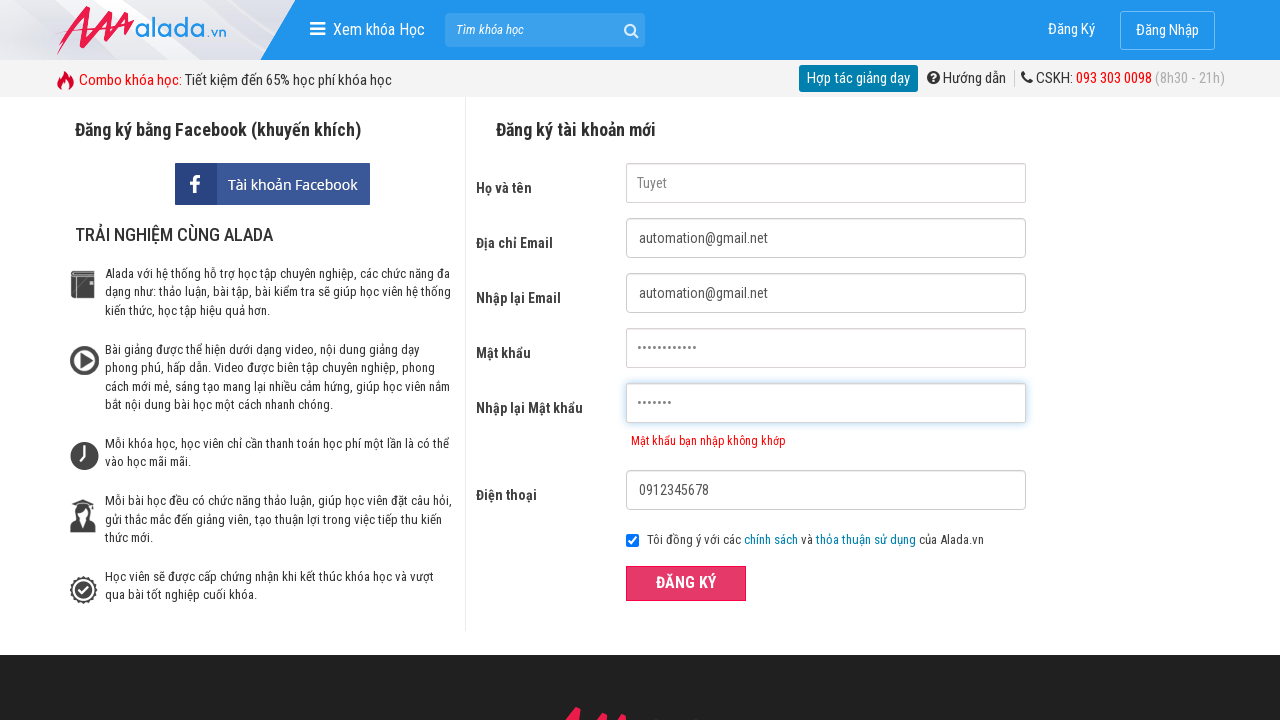